Tests clicking the in-app help button and verifies the help interface modal becomes visible

Starting URL: https://wearecommunity.io/speakers

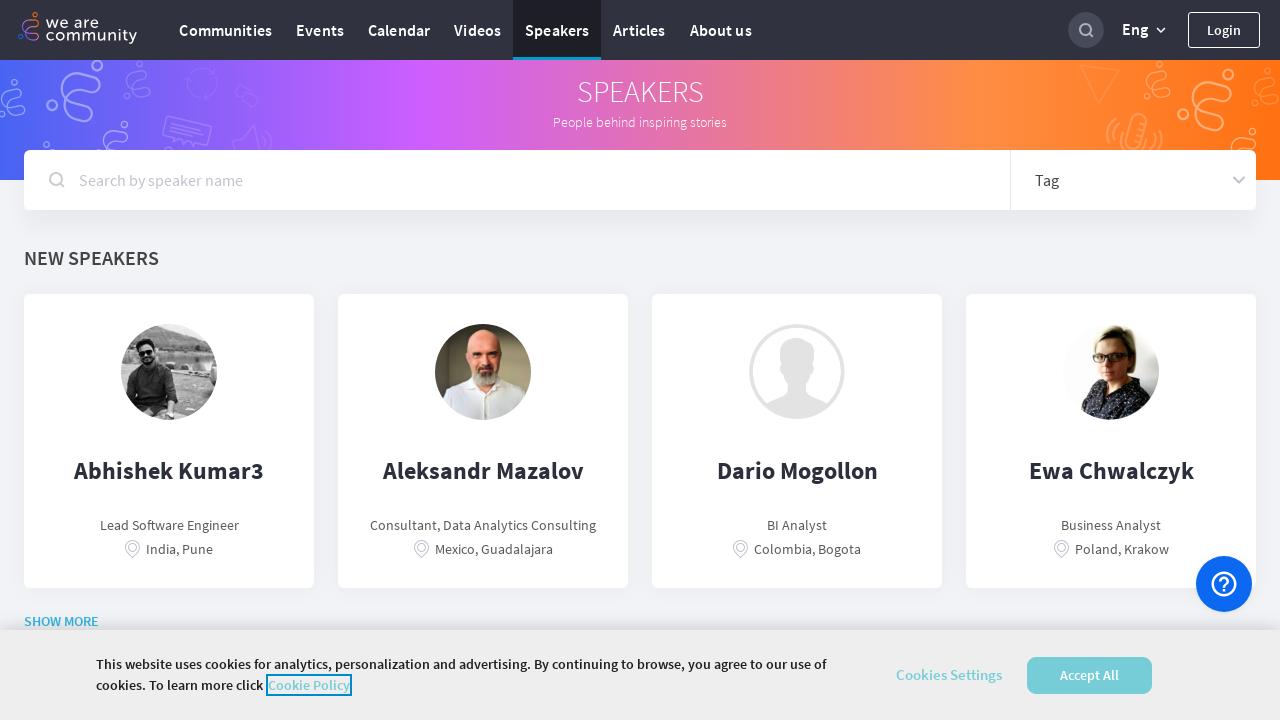

Waited for in-app help button to become visible
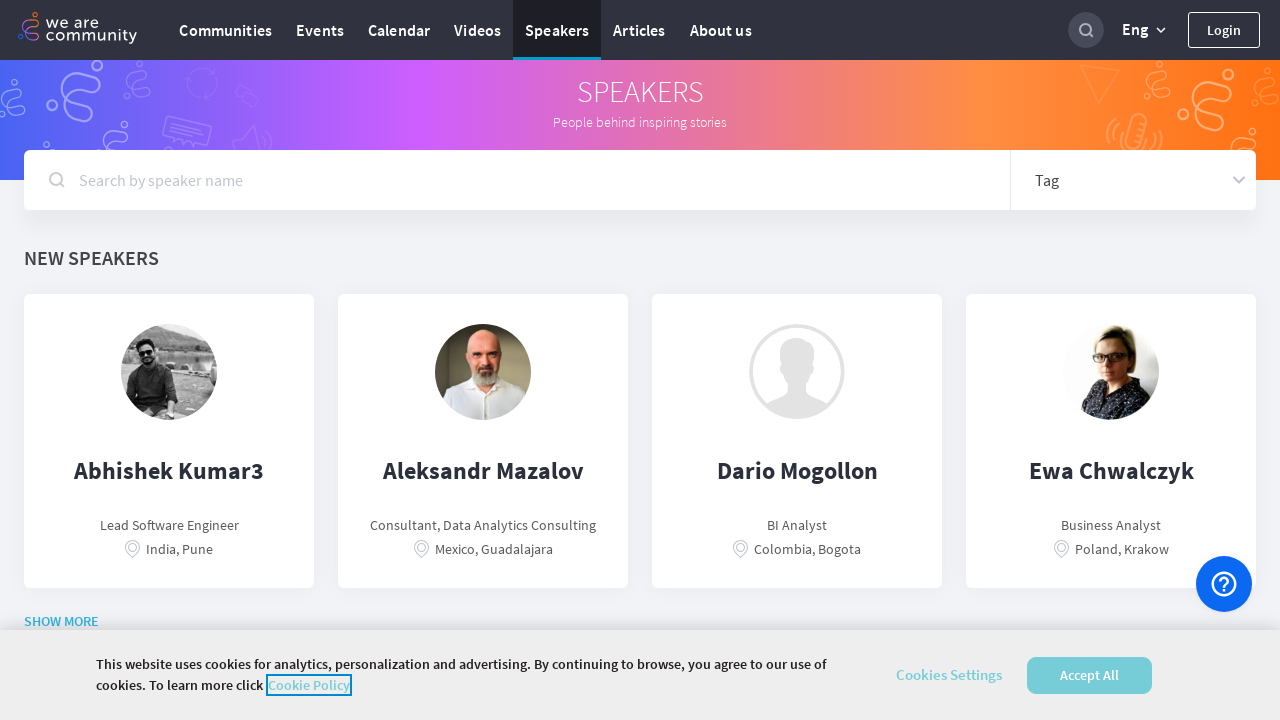

Clicked the in-app help button at (1224, 584) on [class*='inAppHelpButton']
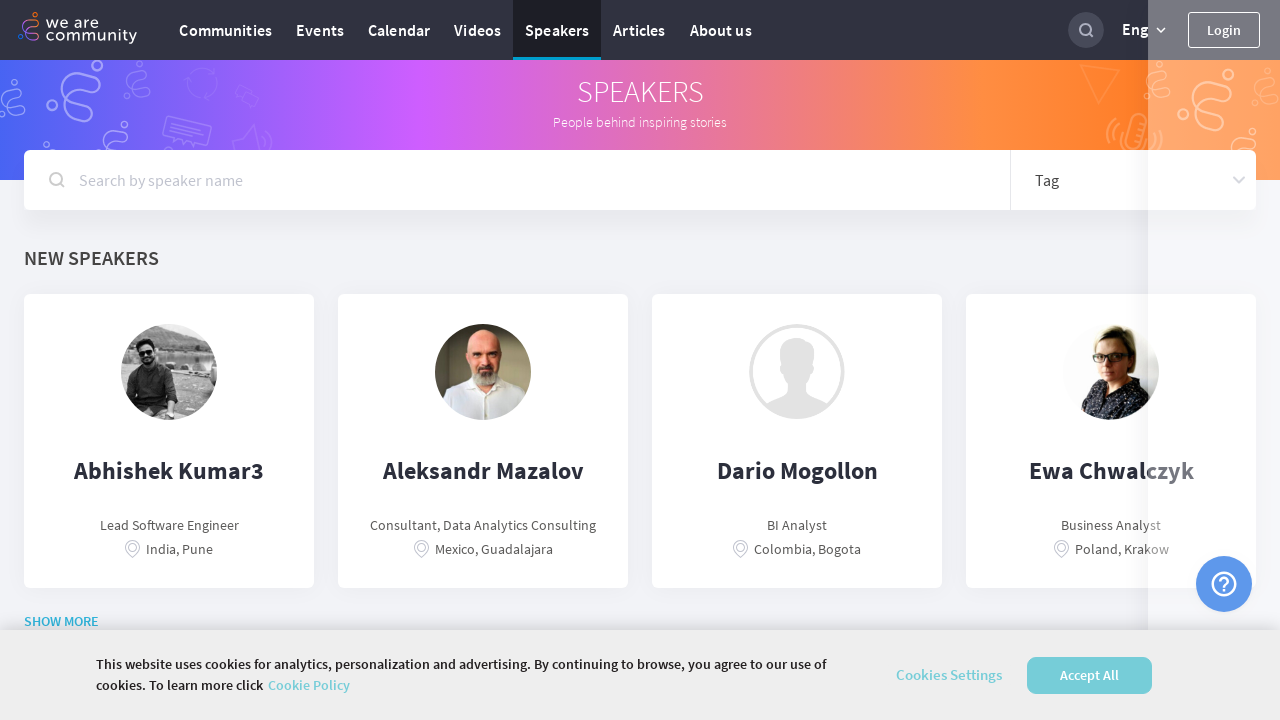

Waited for help interface modal to become visible
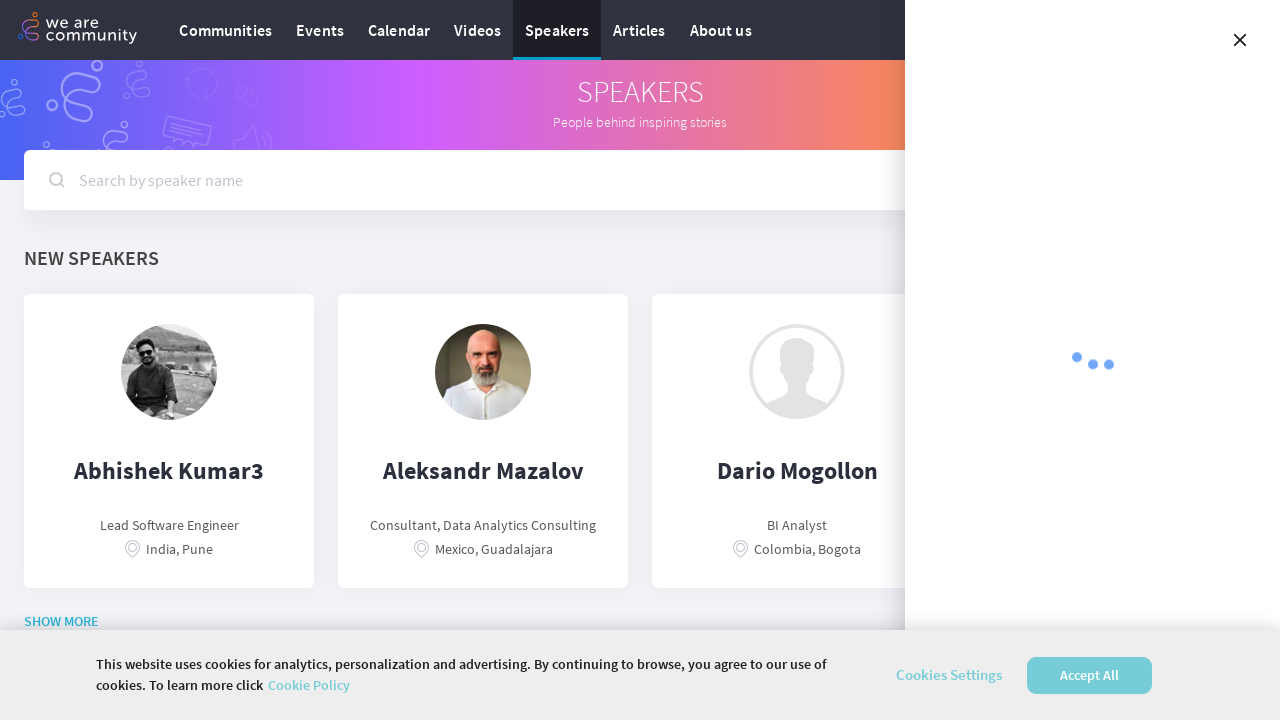

Retrieved help modal element
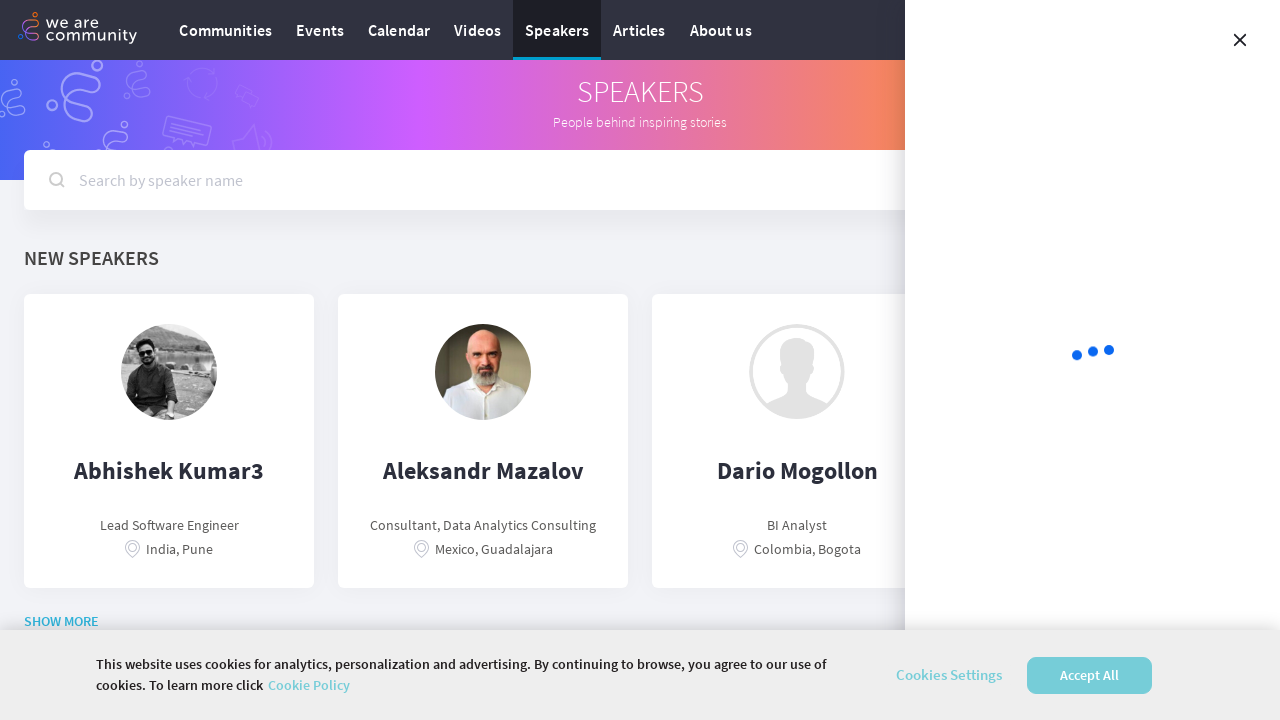

Verified help interface modal is visible
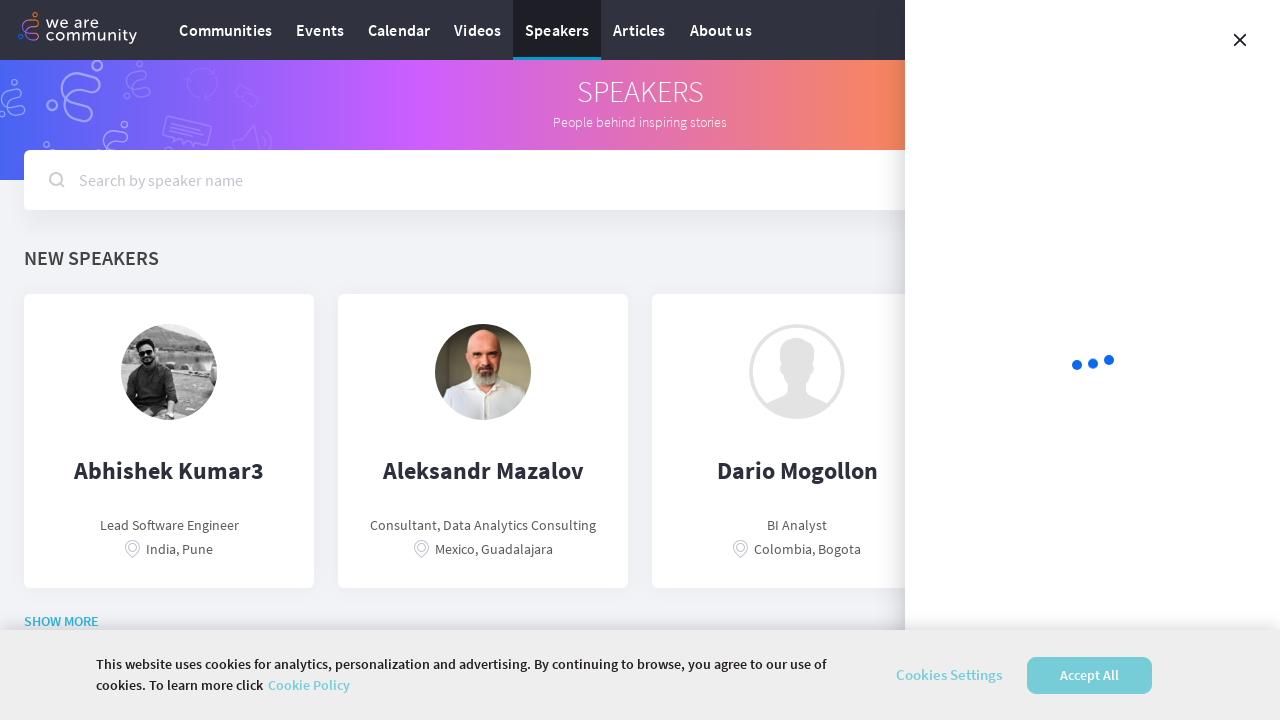

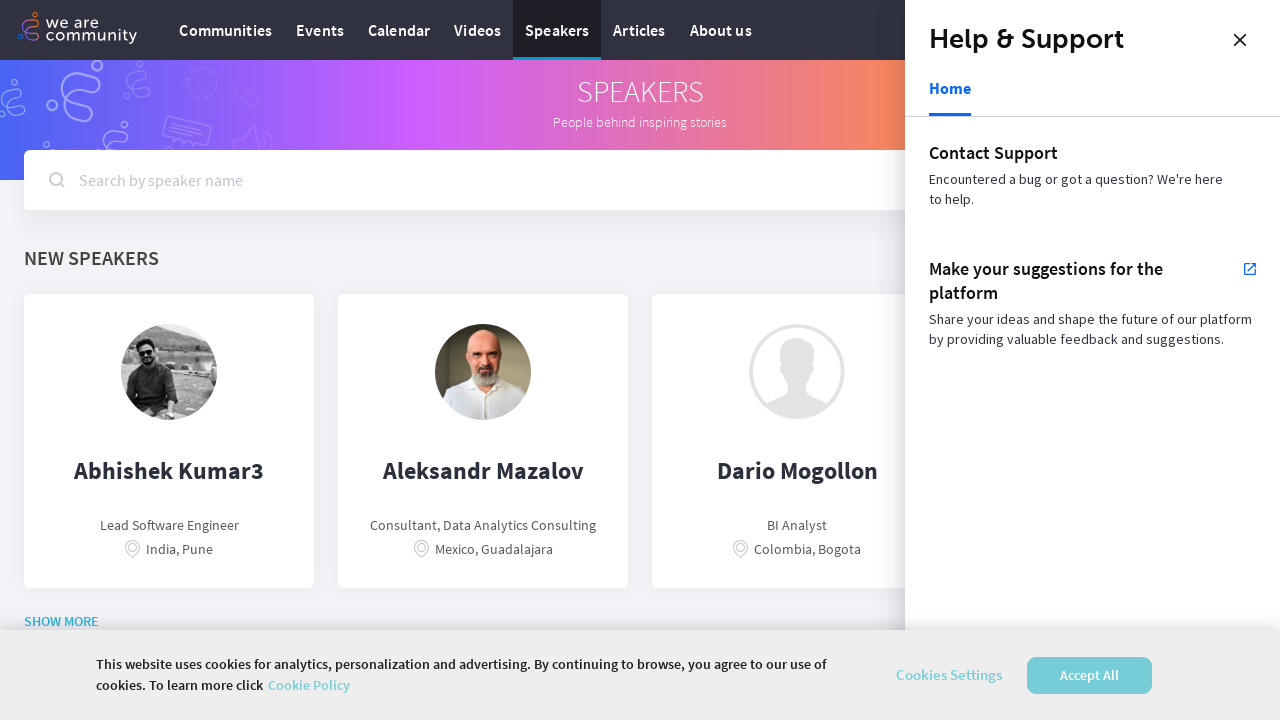